Interacts with a nested inner frame by accessing child frames and clicking a radio button then filling an input field

Starting URL: https://ui.vision/demo/webtest/frames/

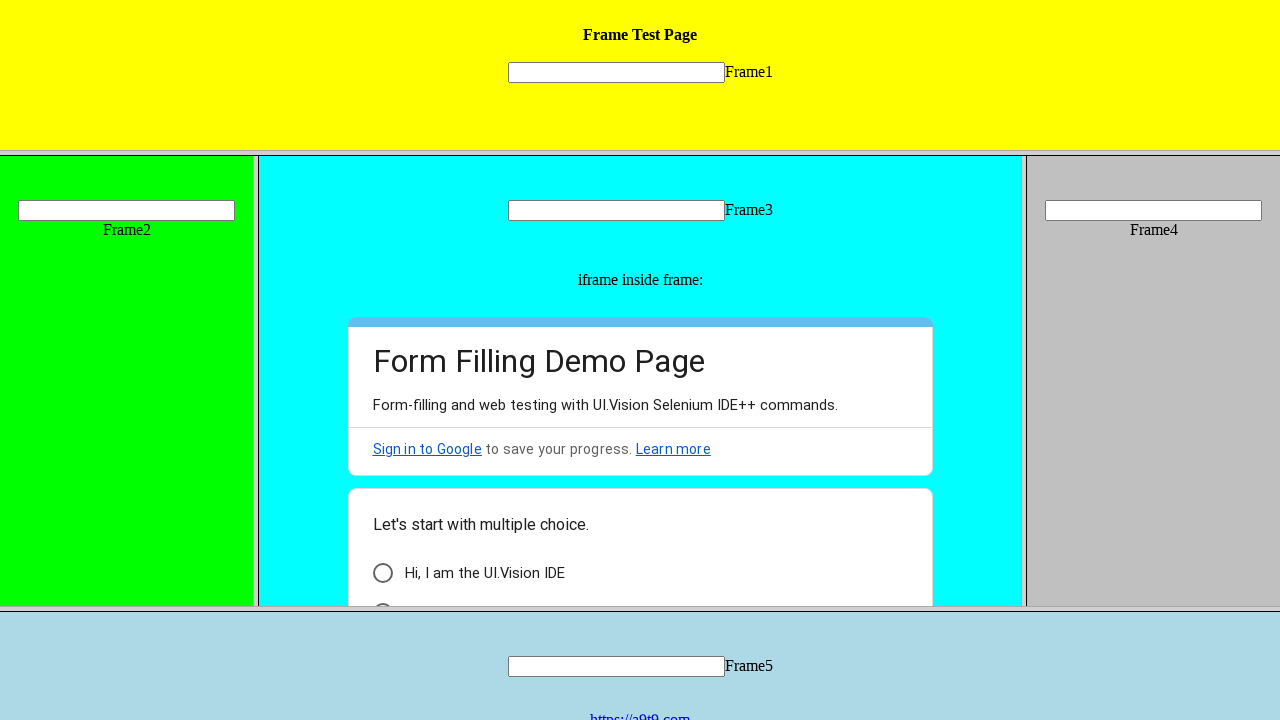

Located parent frame matching frame_3.html URL
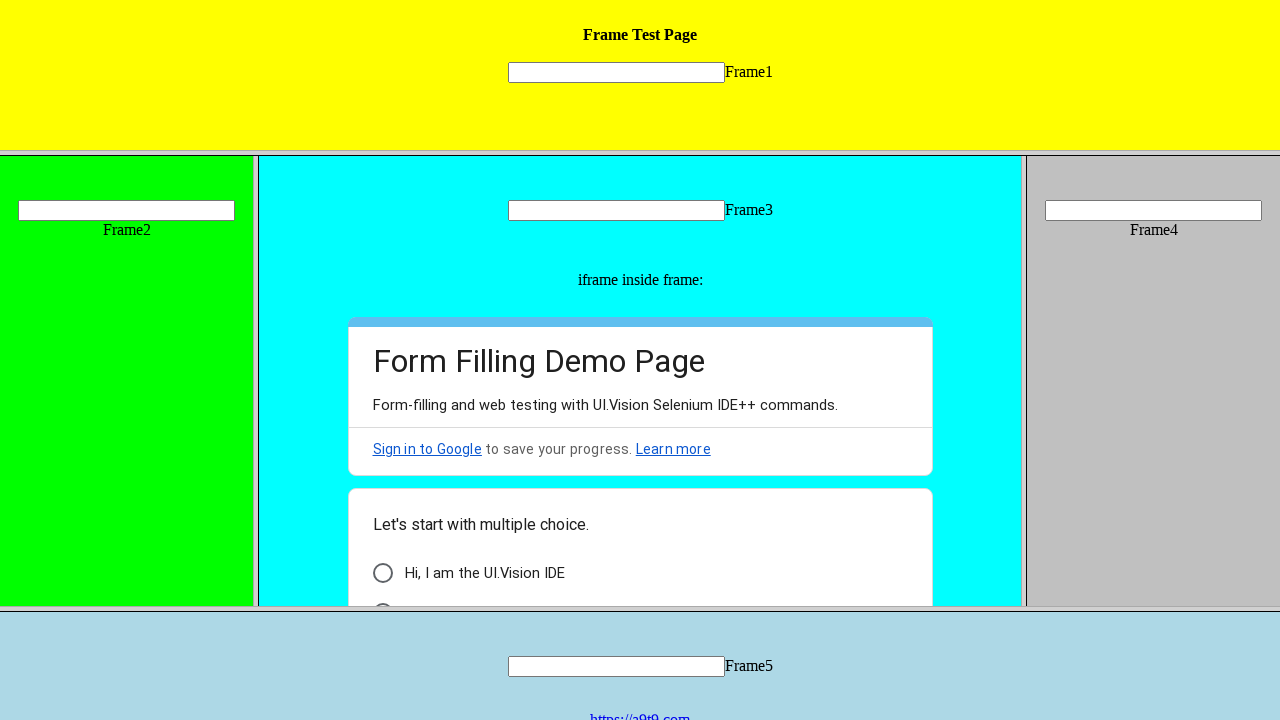

Retrieved all child frames from parent frame
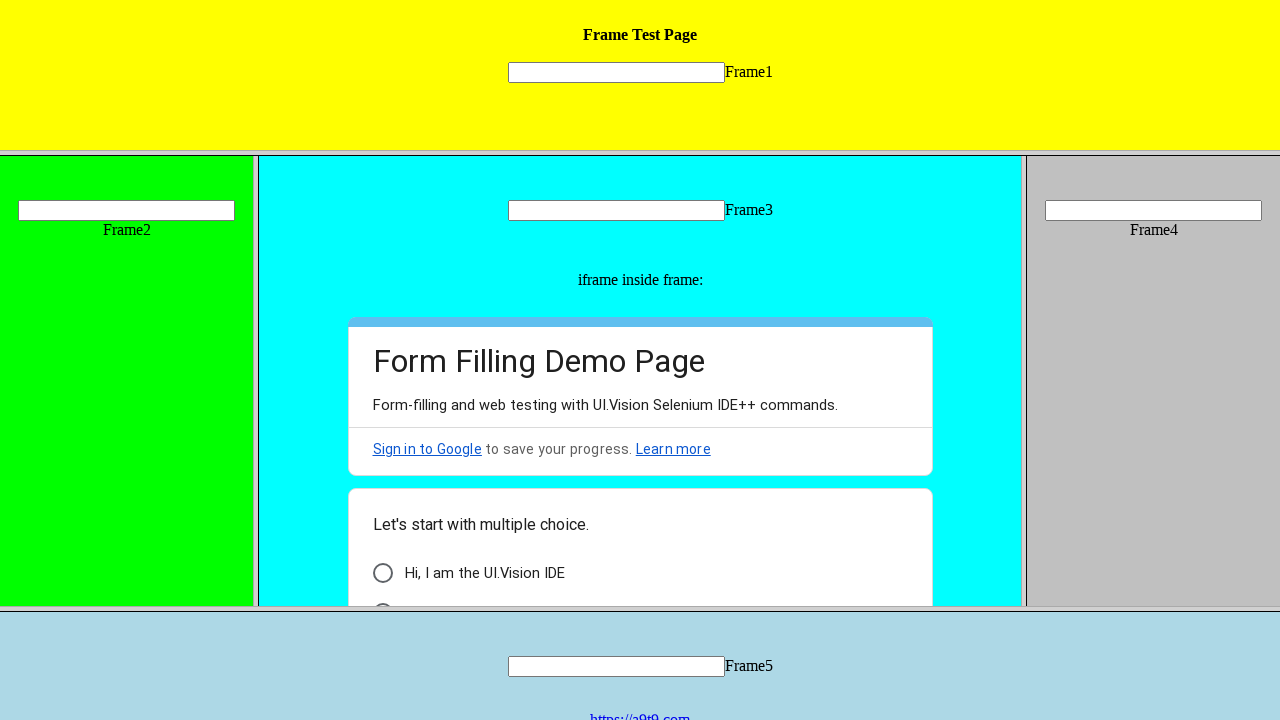

Clicked 'Other' radio button in first inner frame at (418, 585) on (//div[@role="listitem"])[1]//span[@role="presentation"]//label[normalize-space(
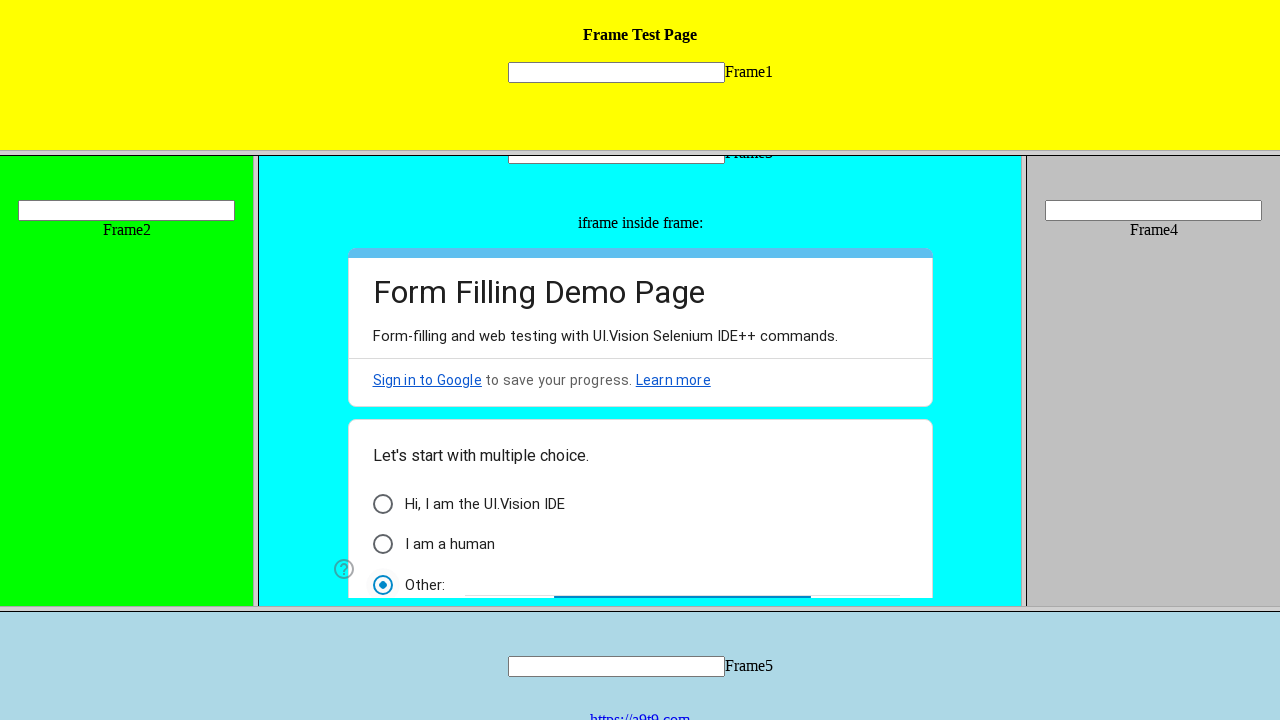

Filled input field with 'Hello I'm Sachi' next to Other option on (//div[@role="listitem"])[1]//span[@role="presentation"]//input
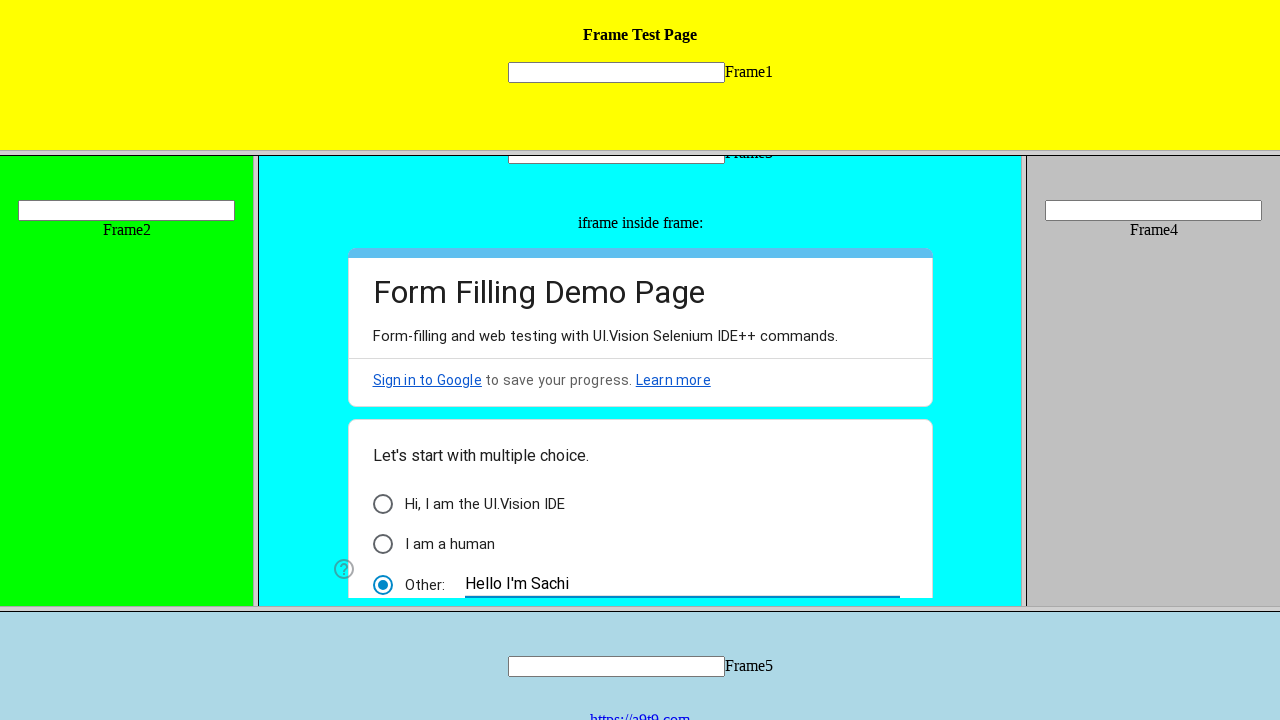

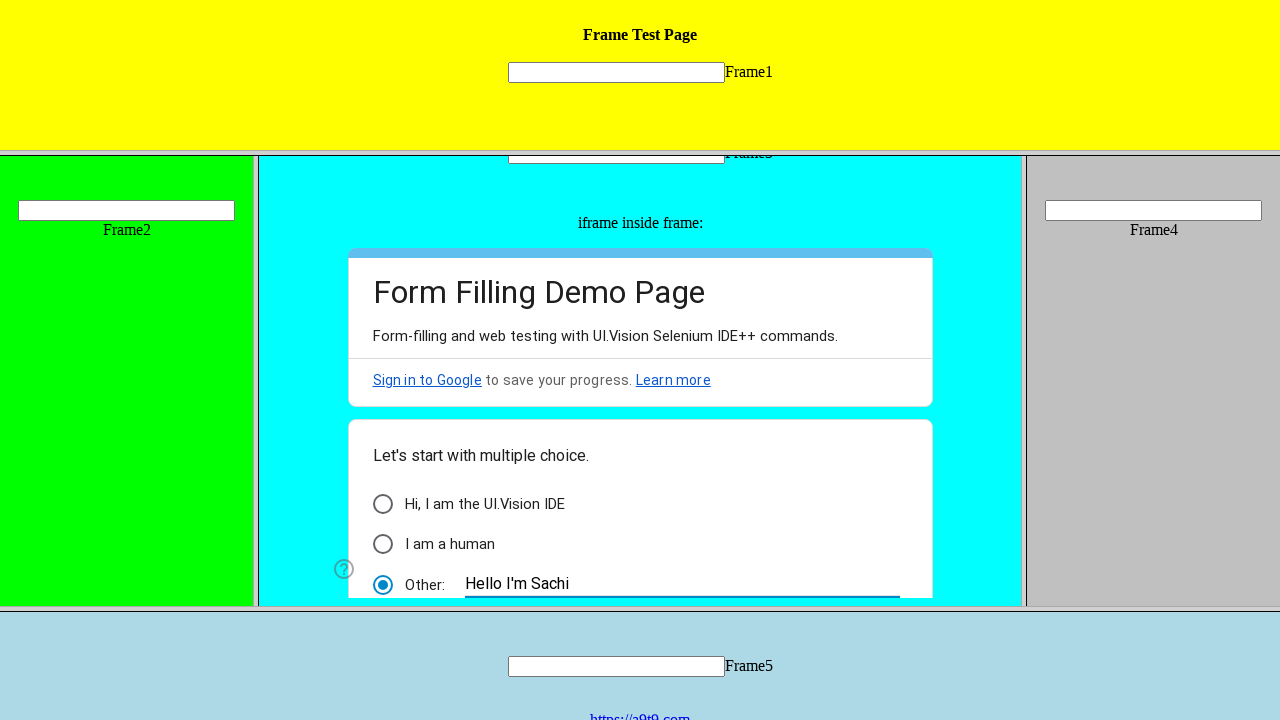